Tests that the todo counter displays the current number of items

Starting URL: https://demo.playwright.dev/todomvc

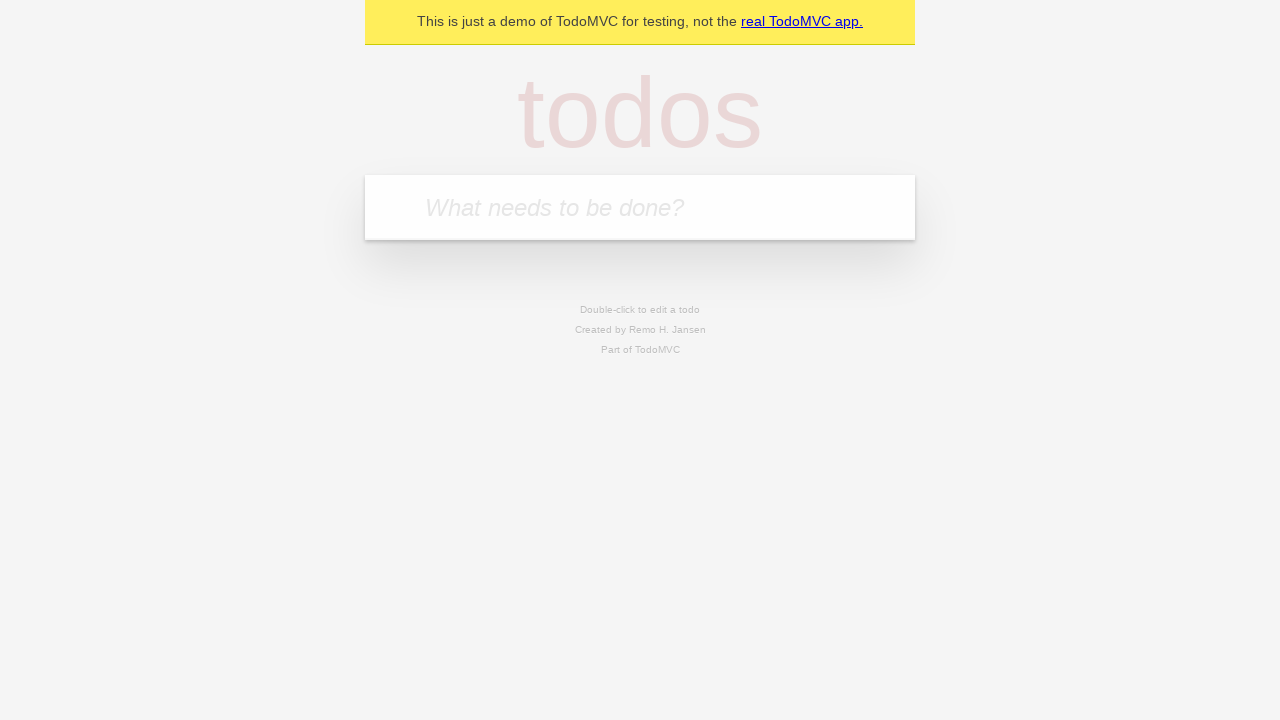

Located the 'What needs to be done?' input field
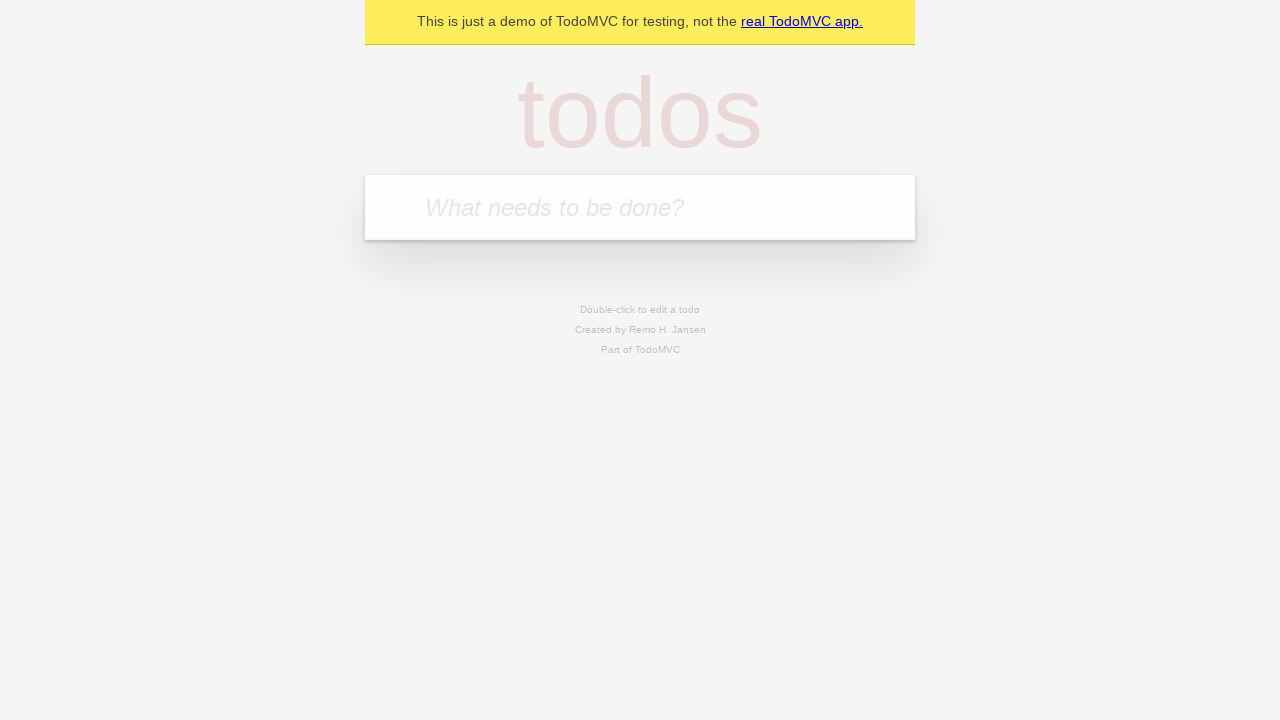

Filled first todo item with 'buy some cheese' on internal:attr=[placeholder="What needs to be done?"i]
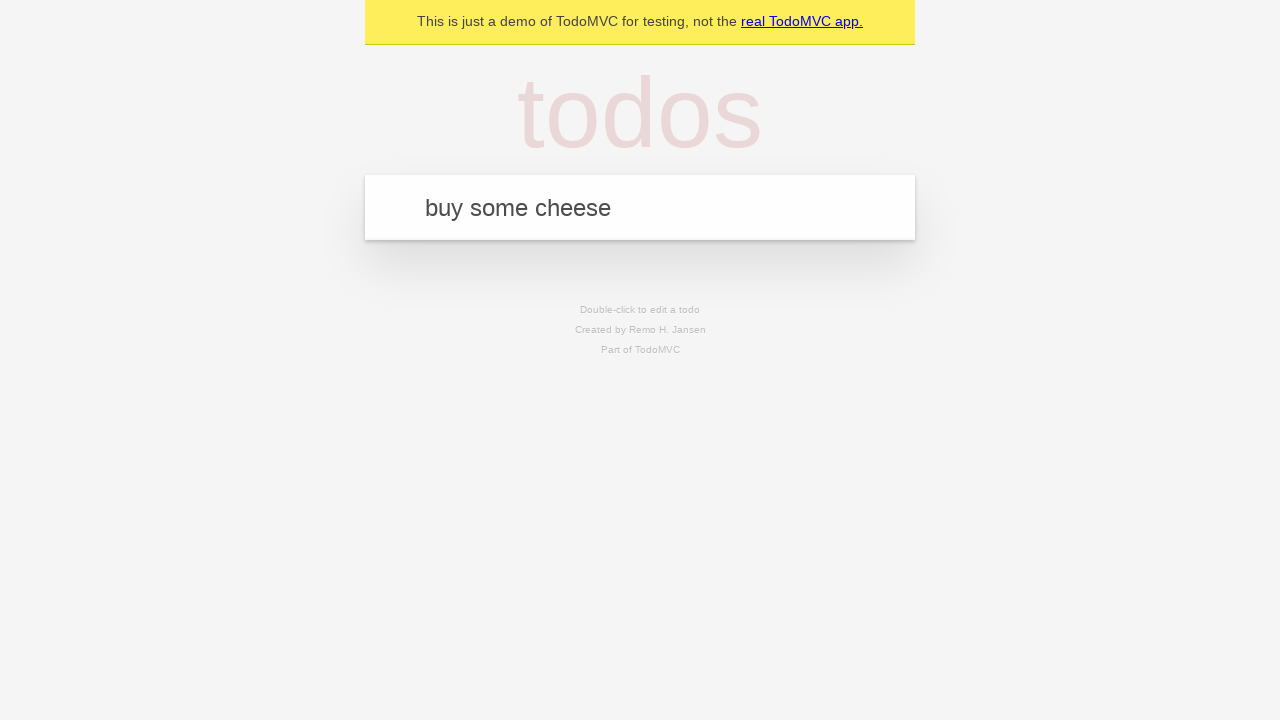

Pressed Enter to add first todo item on internal:attr=[placeholder="What needs to be done?"i]
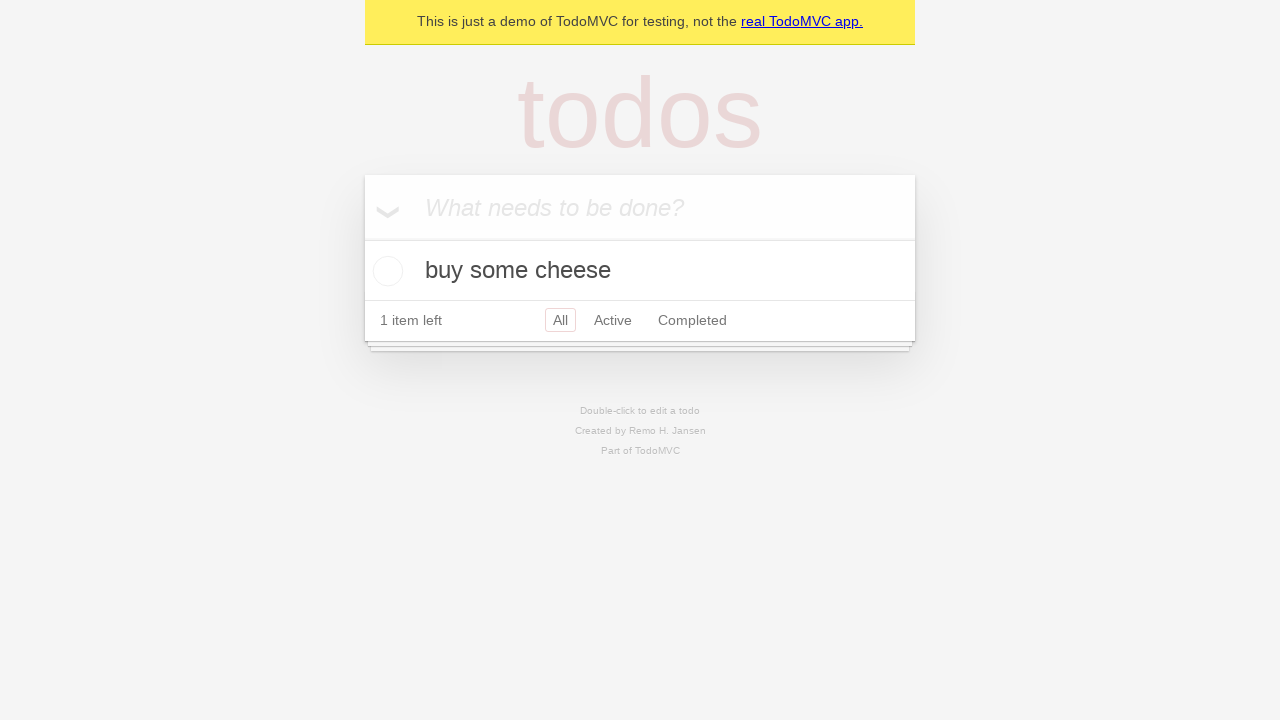

Todo counter element appeared
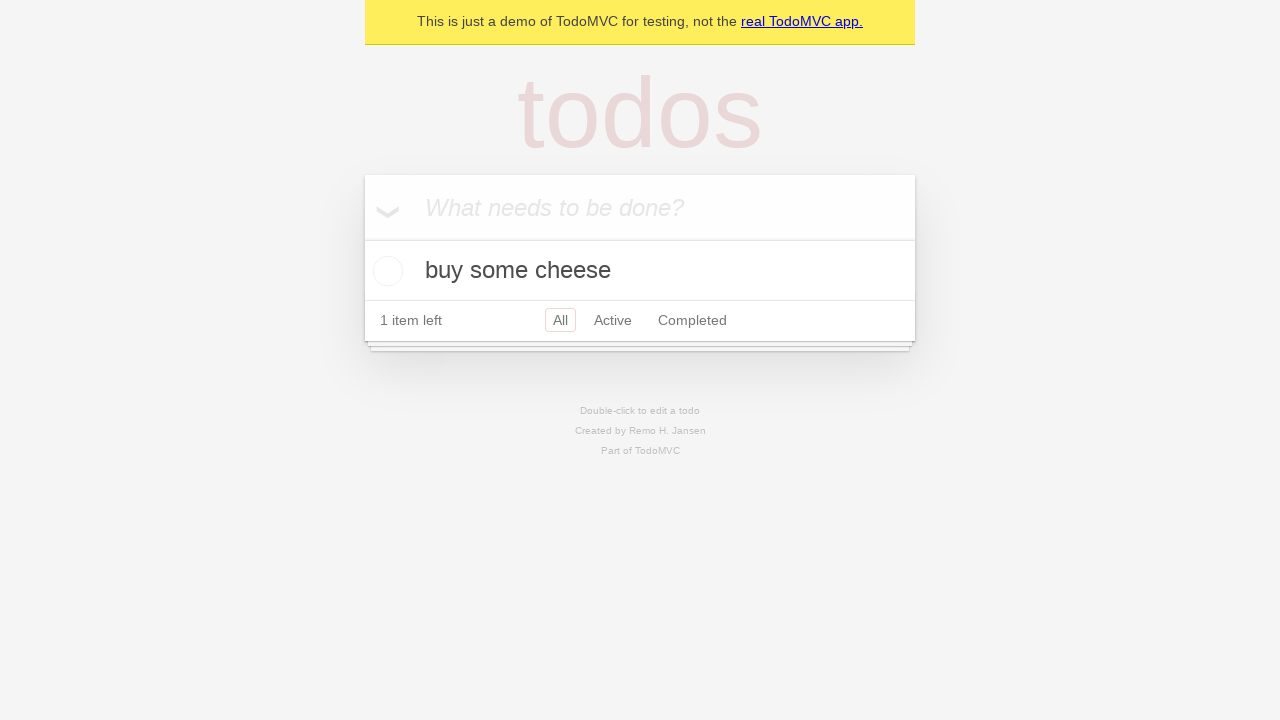

Filled second todo item with 'feed the cat' on internal:attr=[placeholder="What needs to be done?"i]
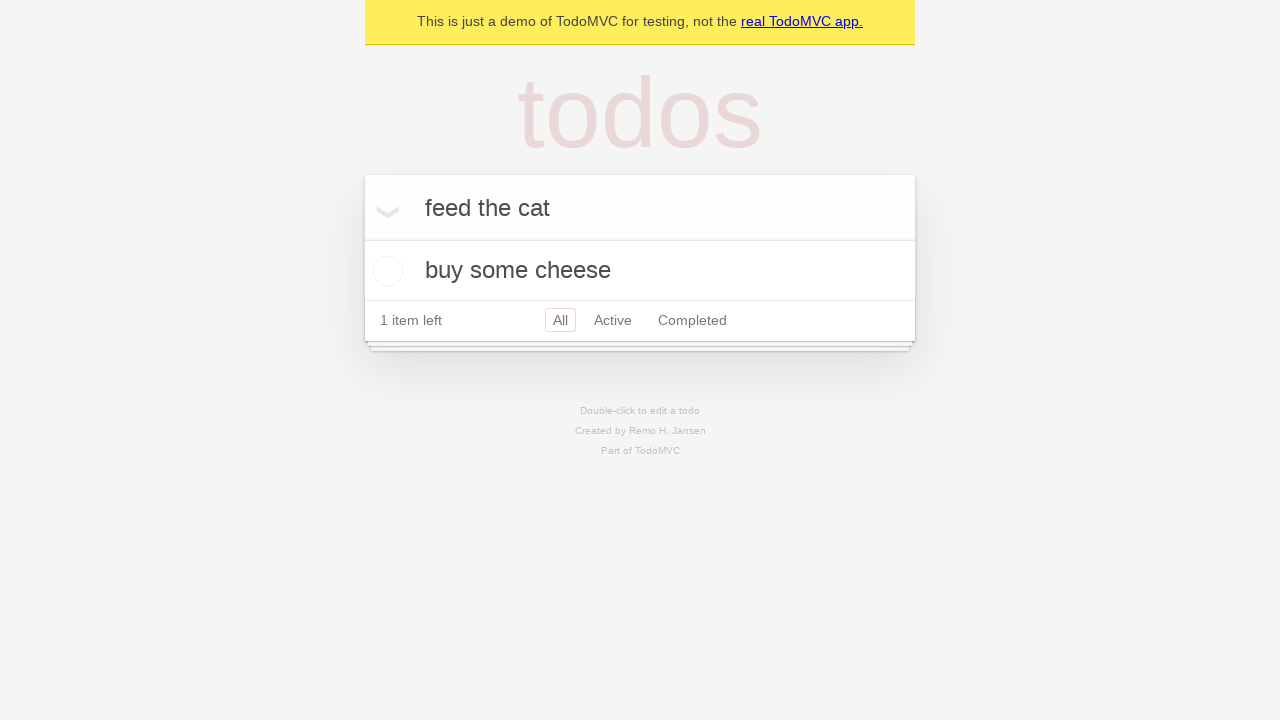

Pressed Enter to add second todo item on internal:attr=[placeholder="What needs to be done?"i]
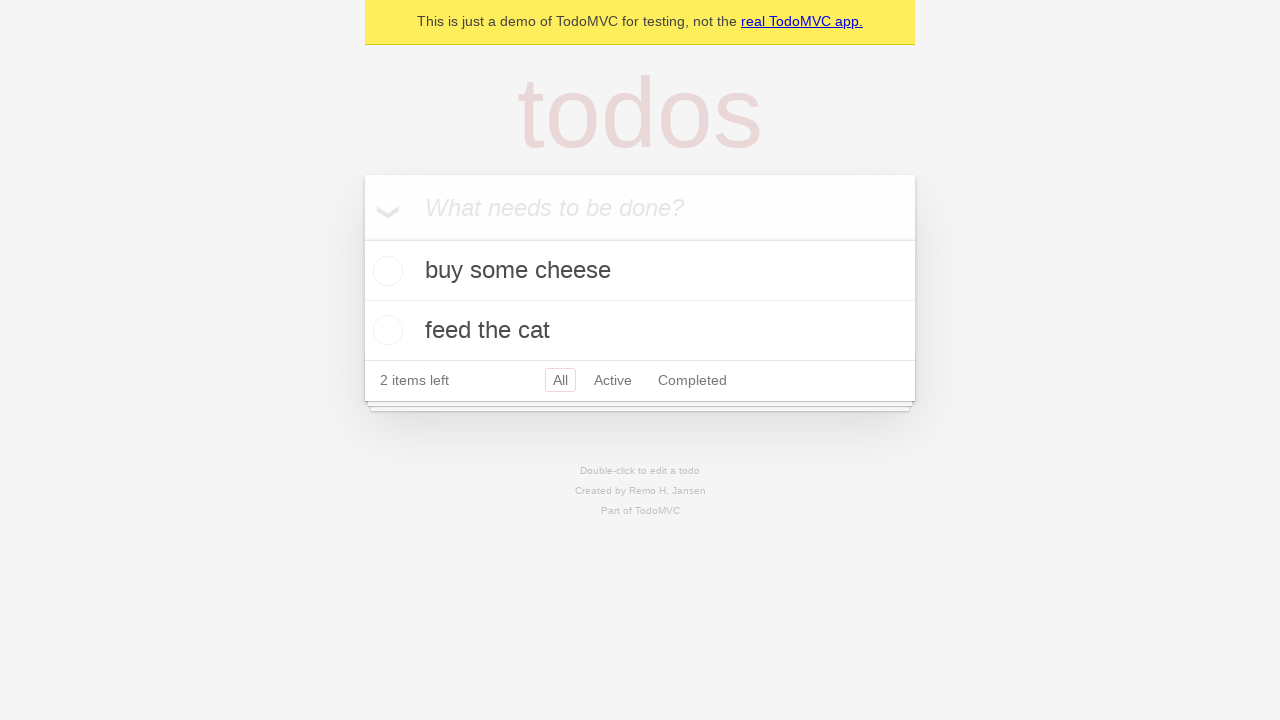

Todo counter updated to display 2 items
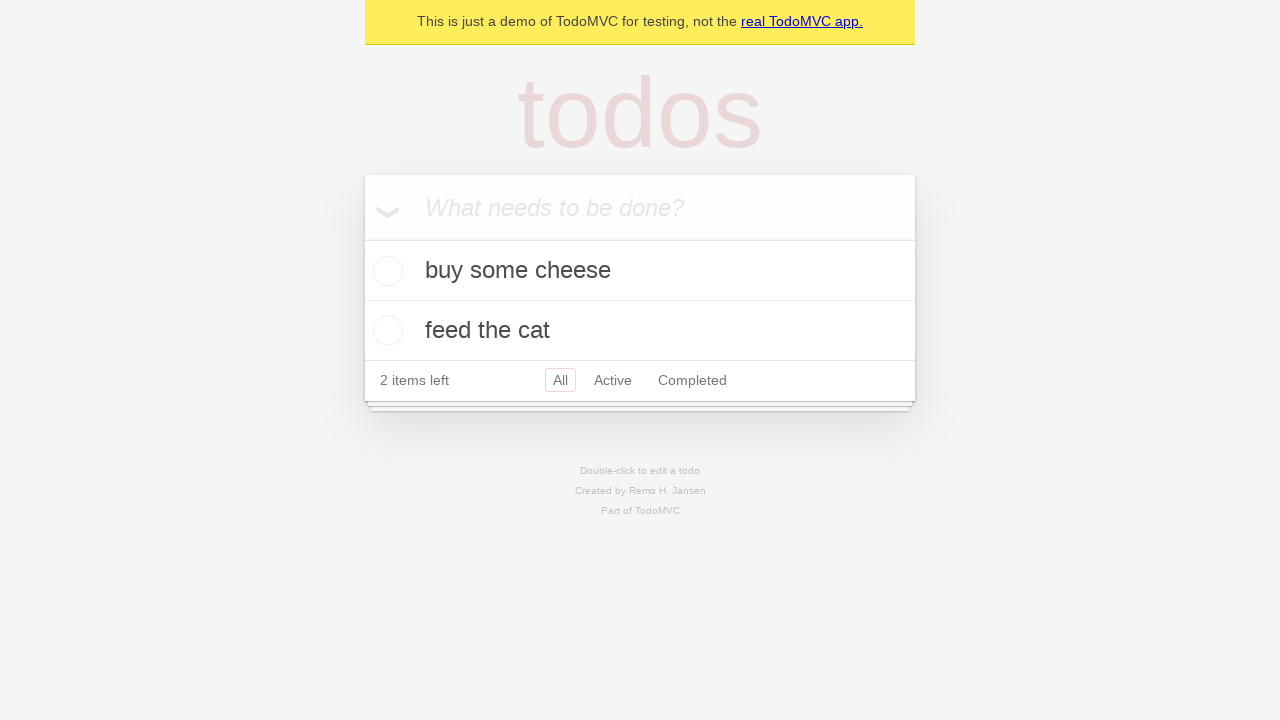

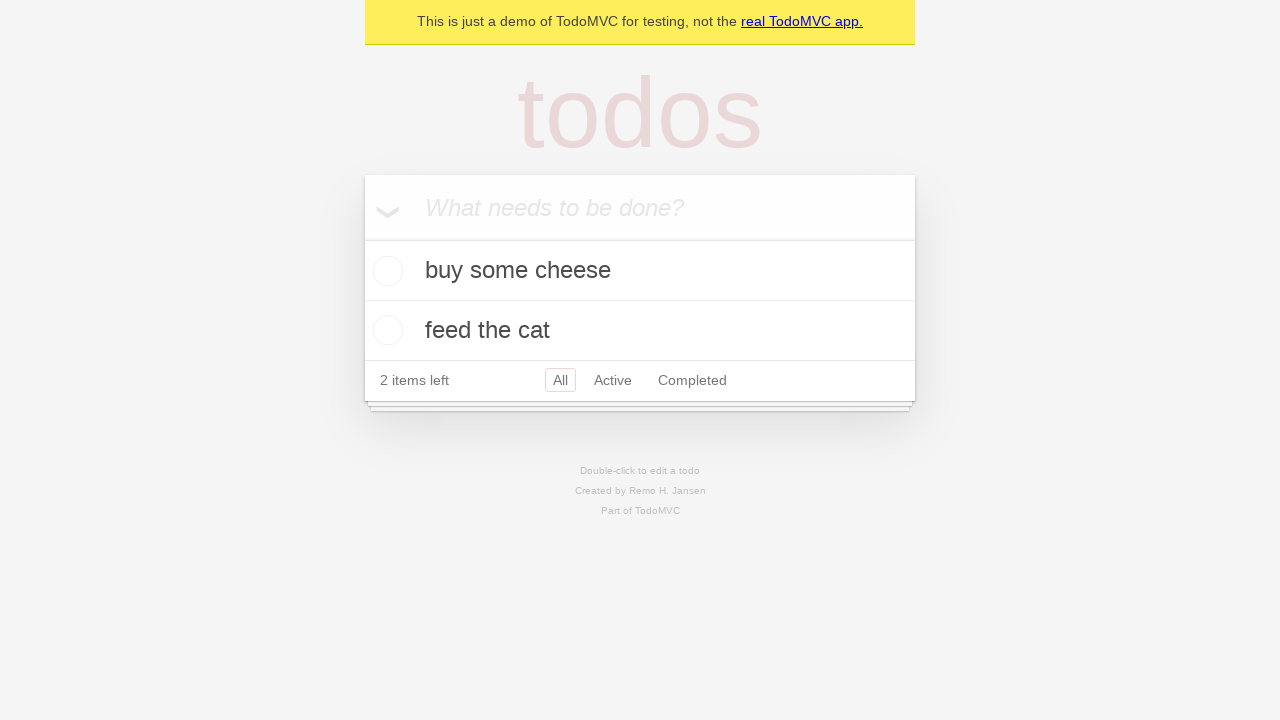